Tests clicking a link found by partial link text containing "Return"

Starting URL: https://www.selenium.dev/selenium/web/web-form.html

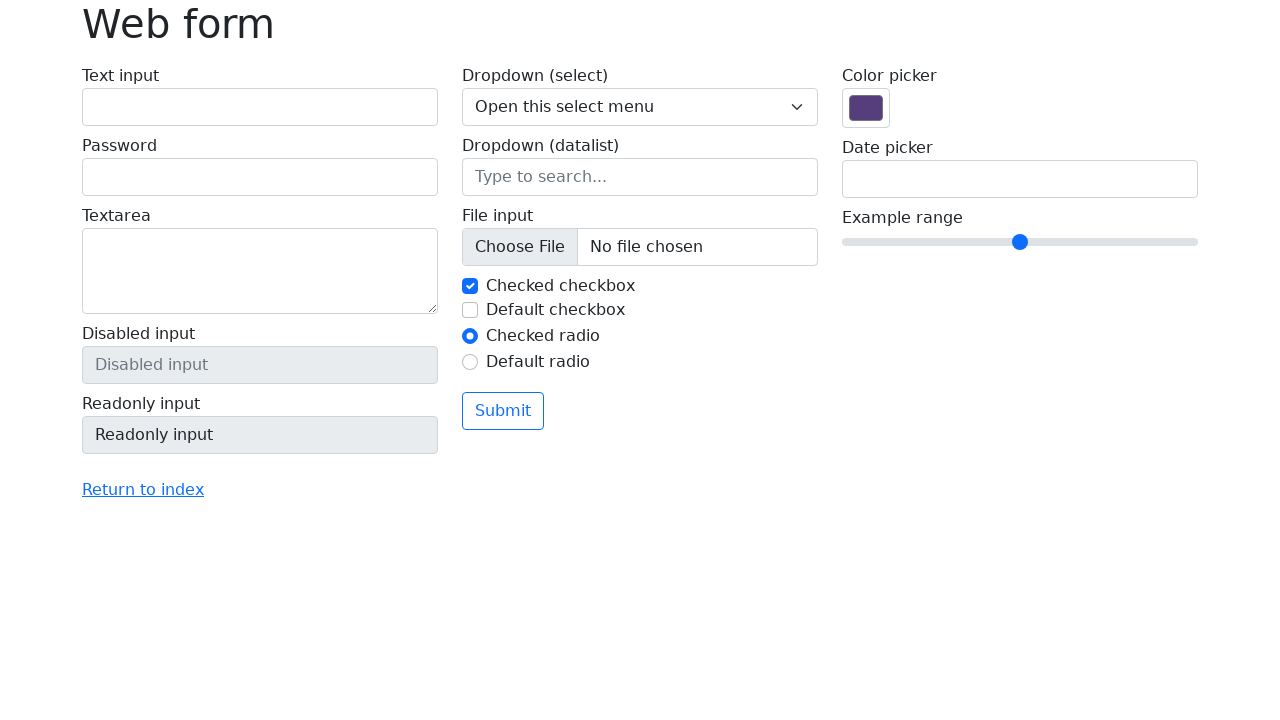

Navigated to web form test page
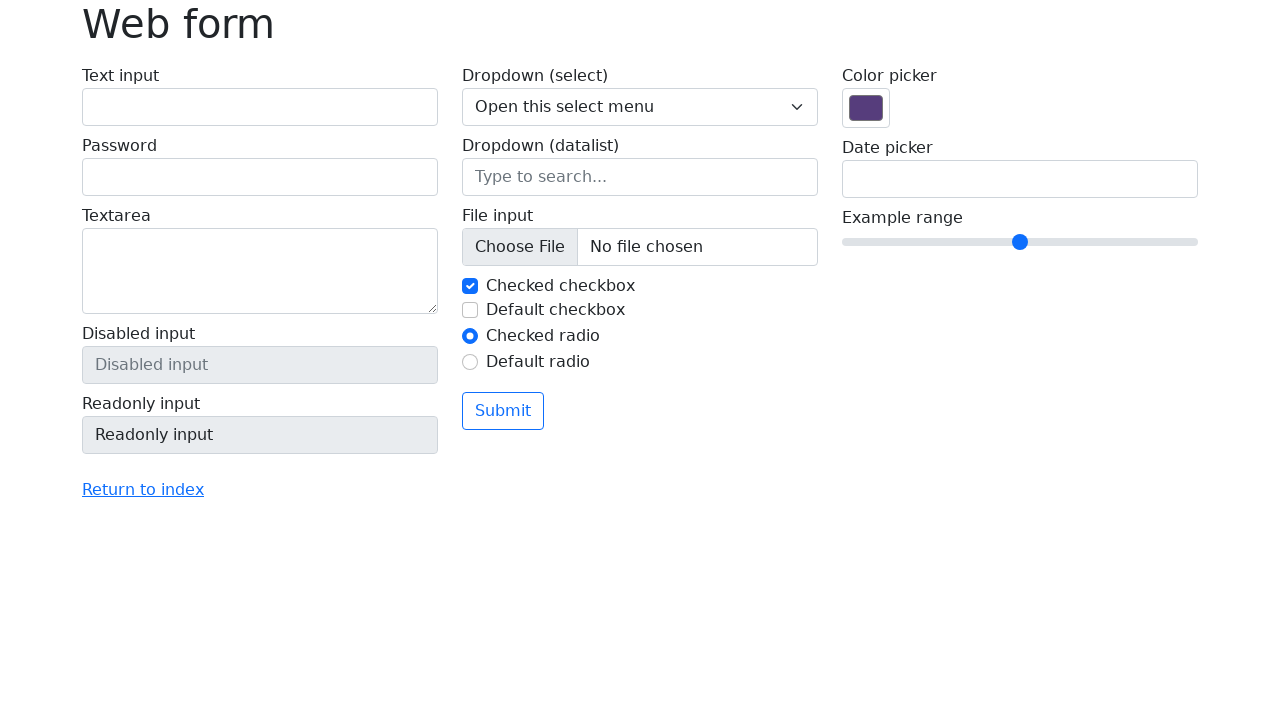

Clicked link containing partial text 'Return' at (143, 490) on a:has-text('Return')
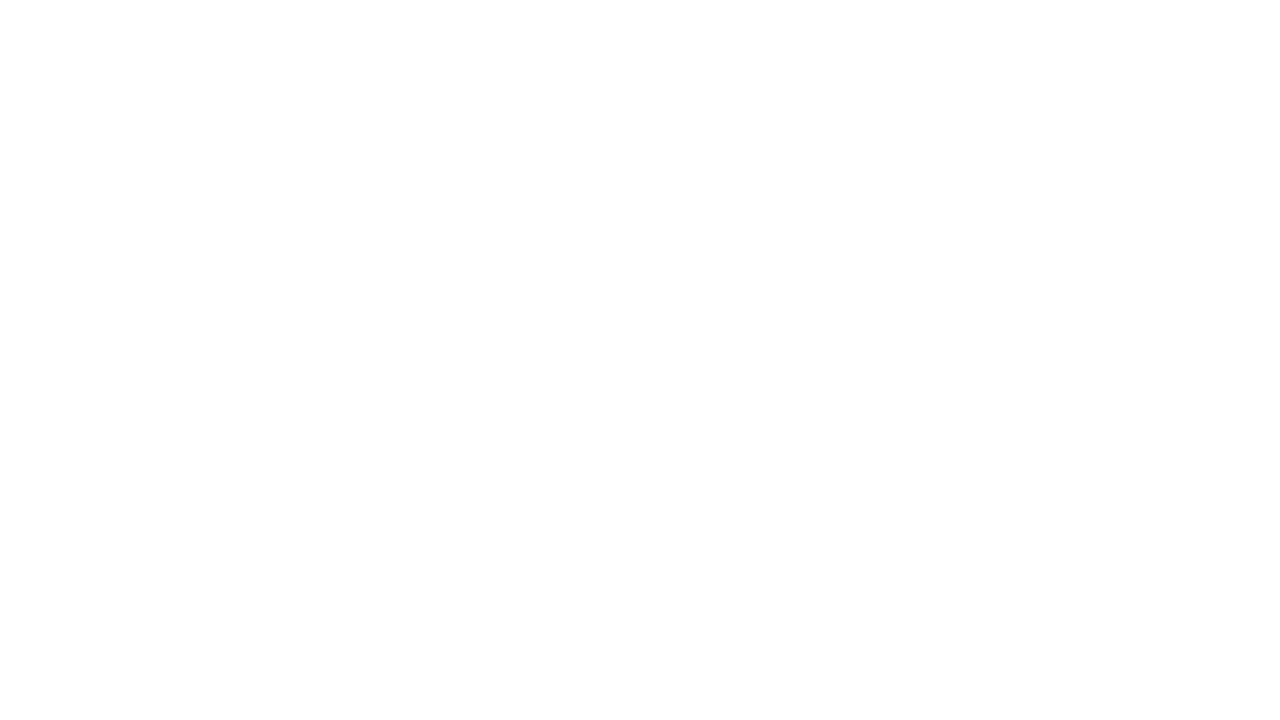

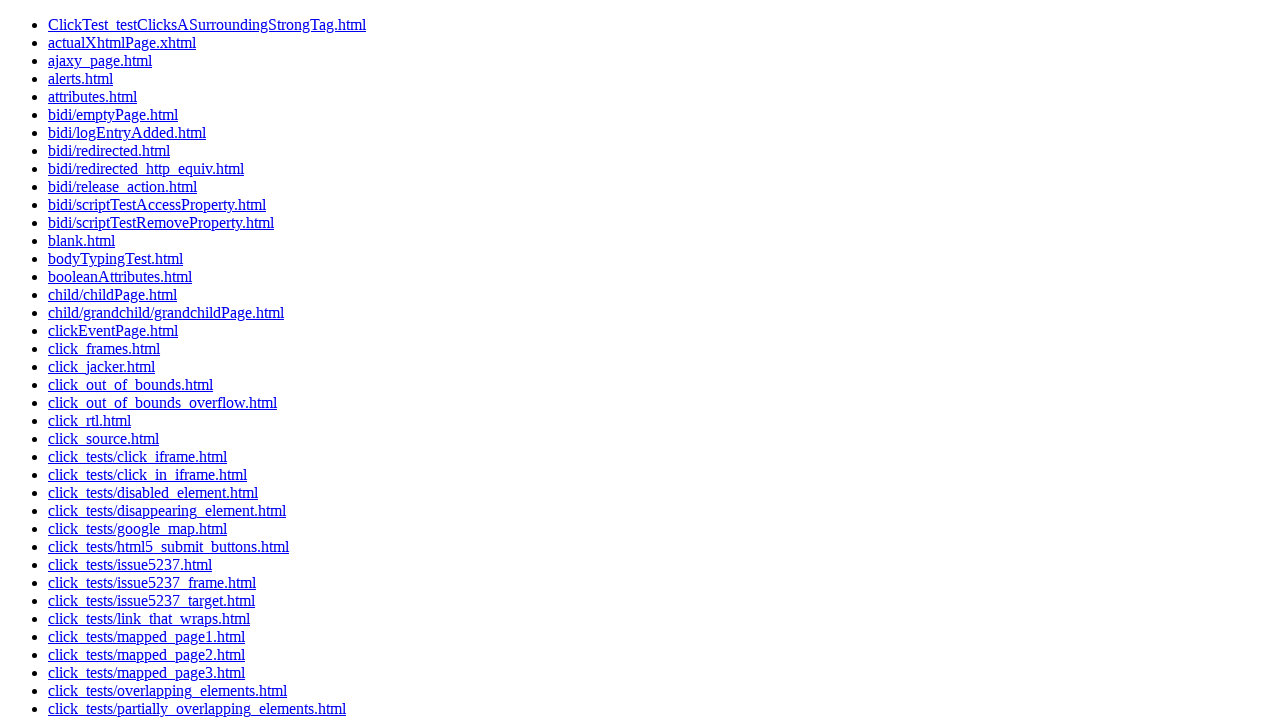